Navigates to the Automation Practice page and verifies that footer links are present and visible on the page

Starting URL: https://rahulshettyacademy.com/AutomationPractice/

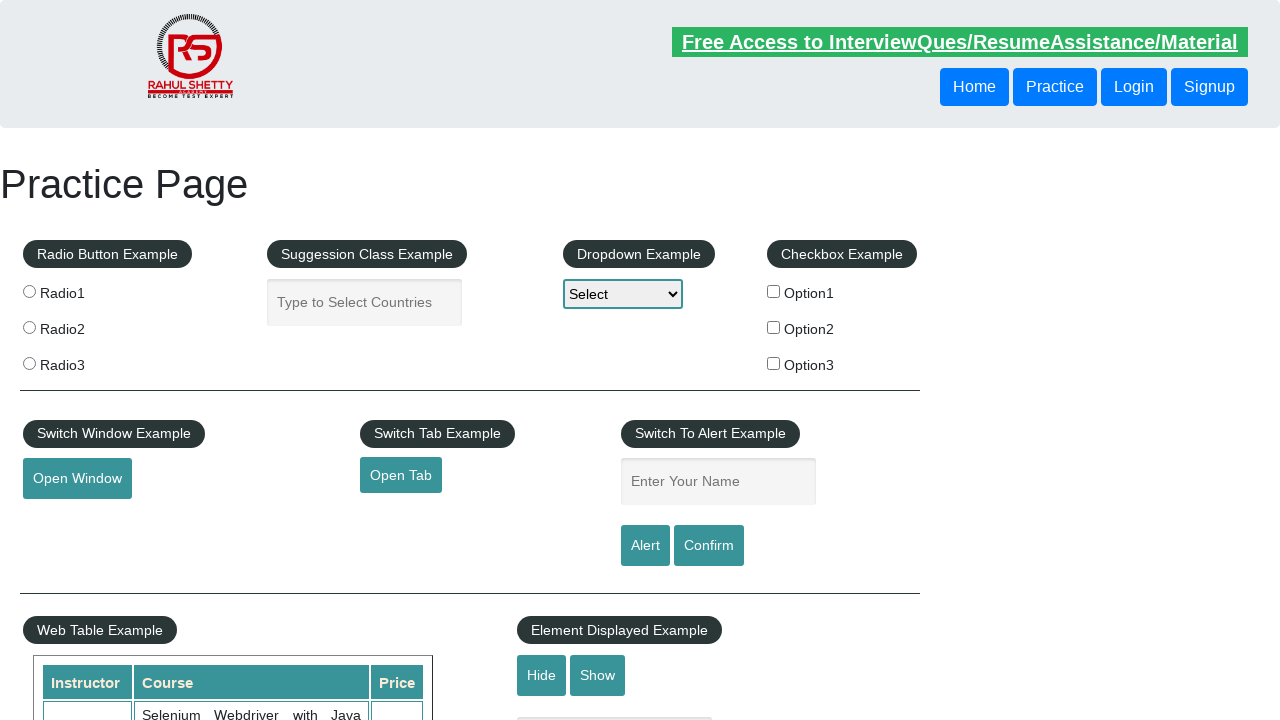

Navigated to Automation Practice page
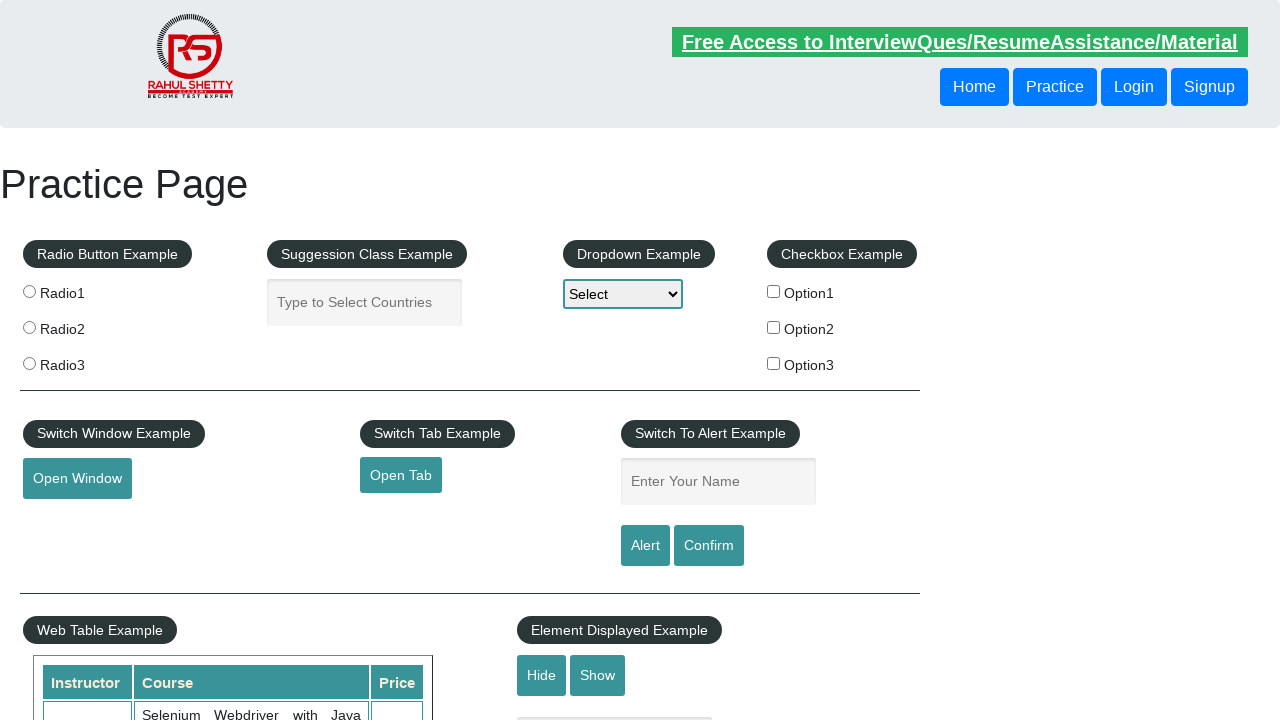

Footer links selector found and present on page
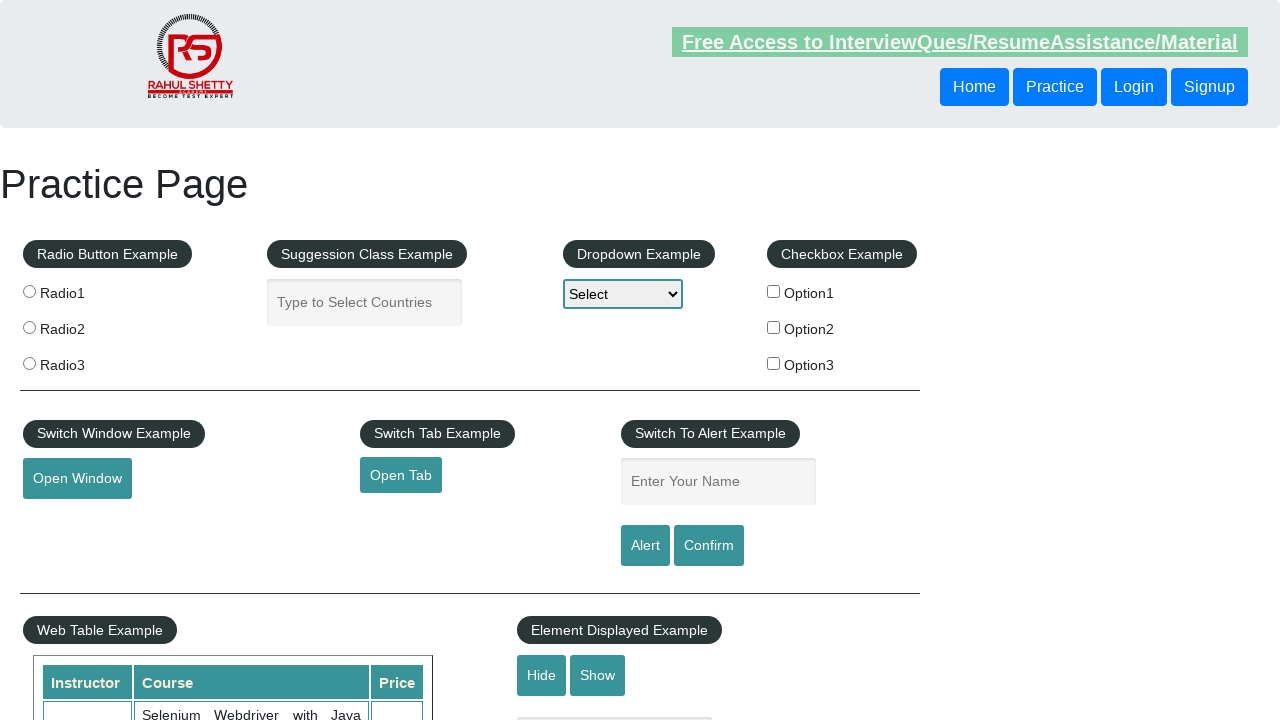

Located all footer links
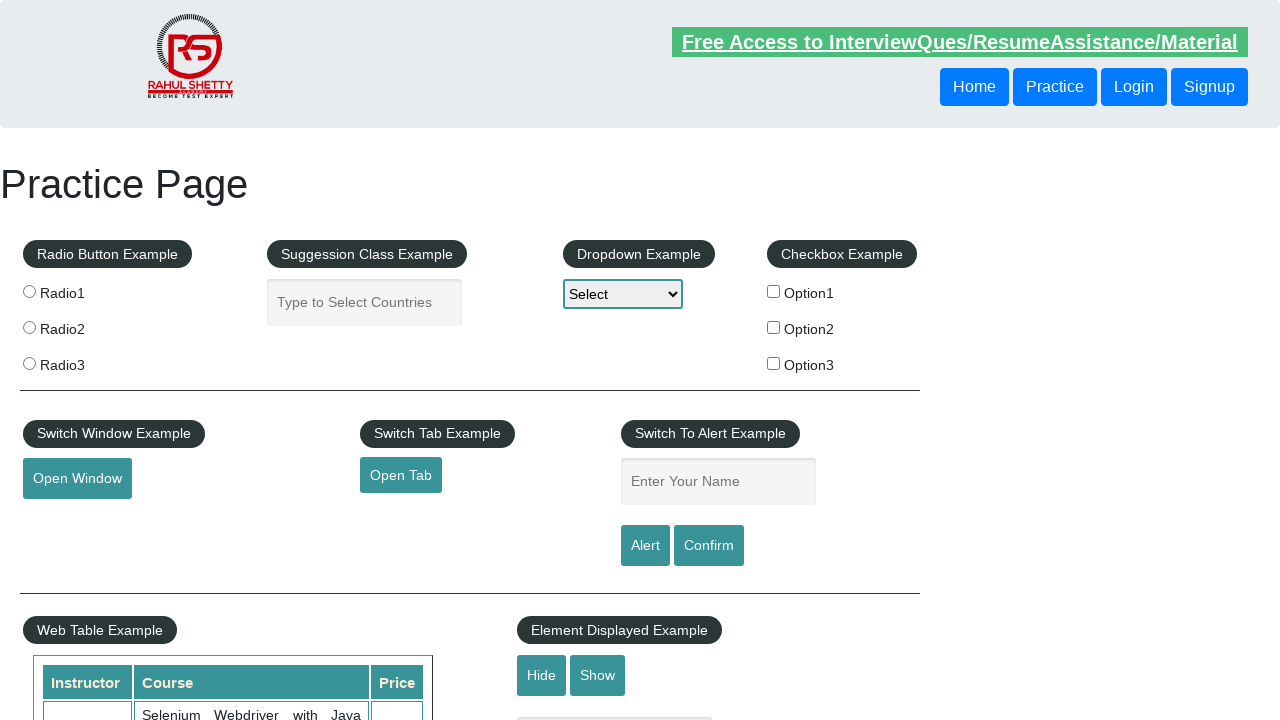

First footer link is visible
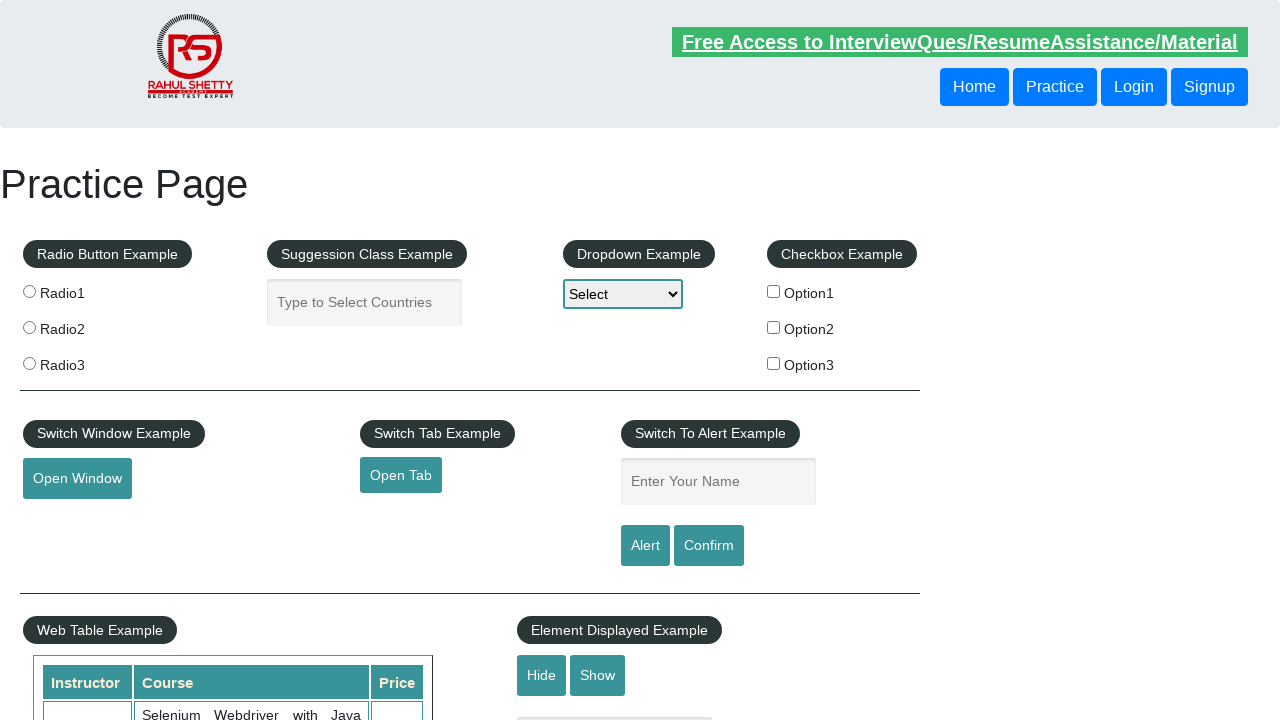

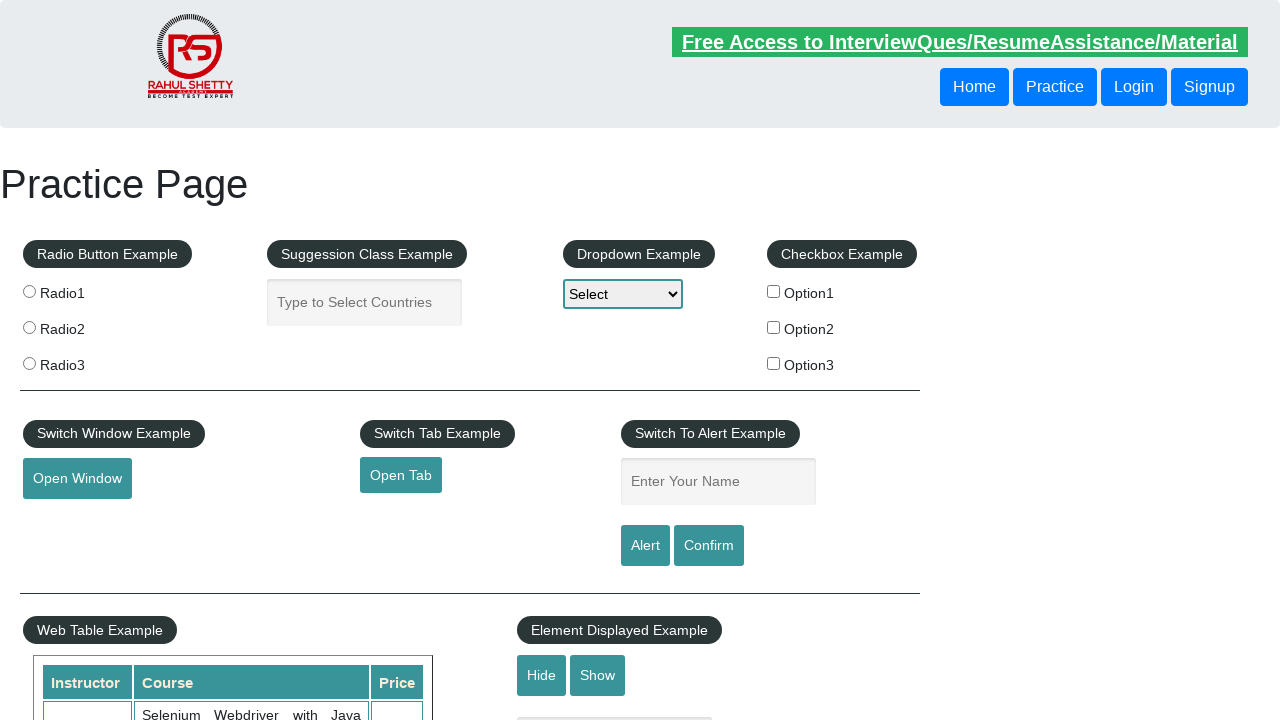